Tests file download functionality by clicking a download button on a demo QA site and waiting for the download to initiate

Starting URL: https://demoqa.com/upload-download

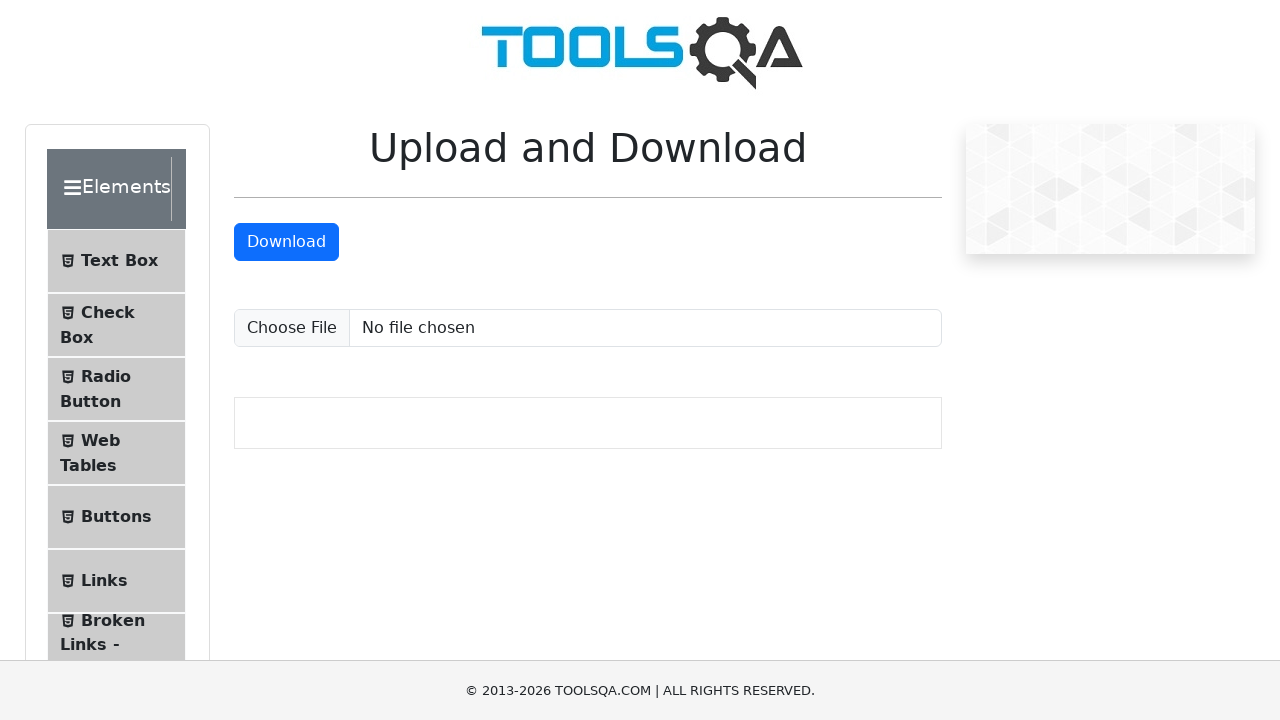

Navigated to file download demo page
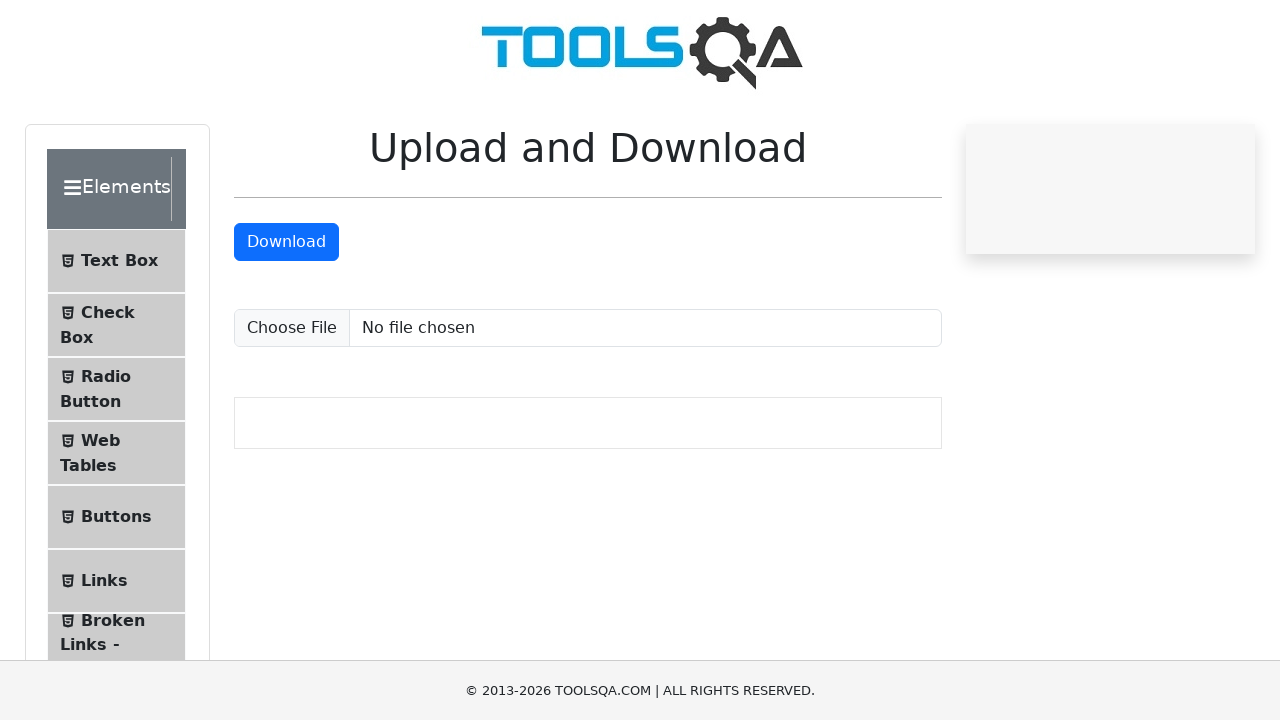

Clicked download button to initiate file download at (286, 242) on #downloadButton
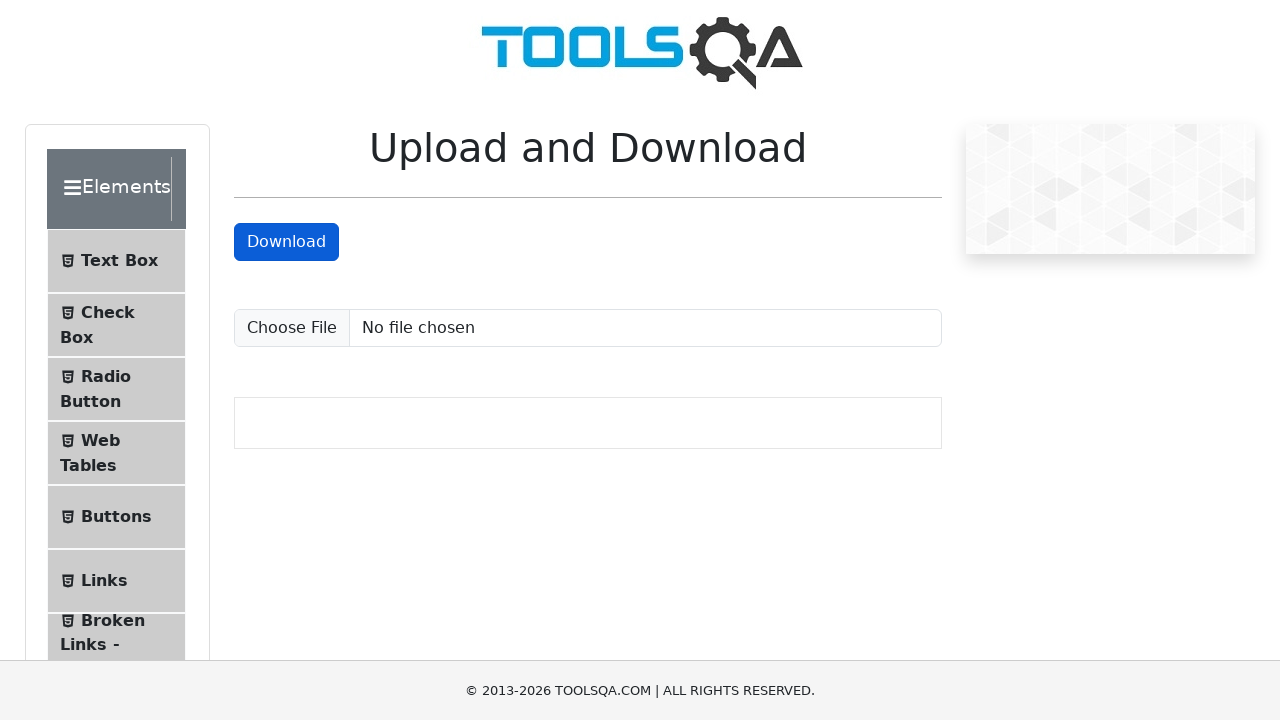

Waited 2 seconds for download to initiate
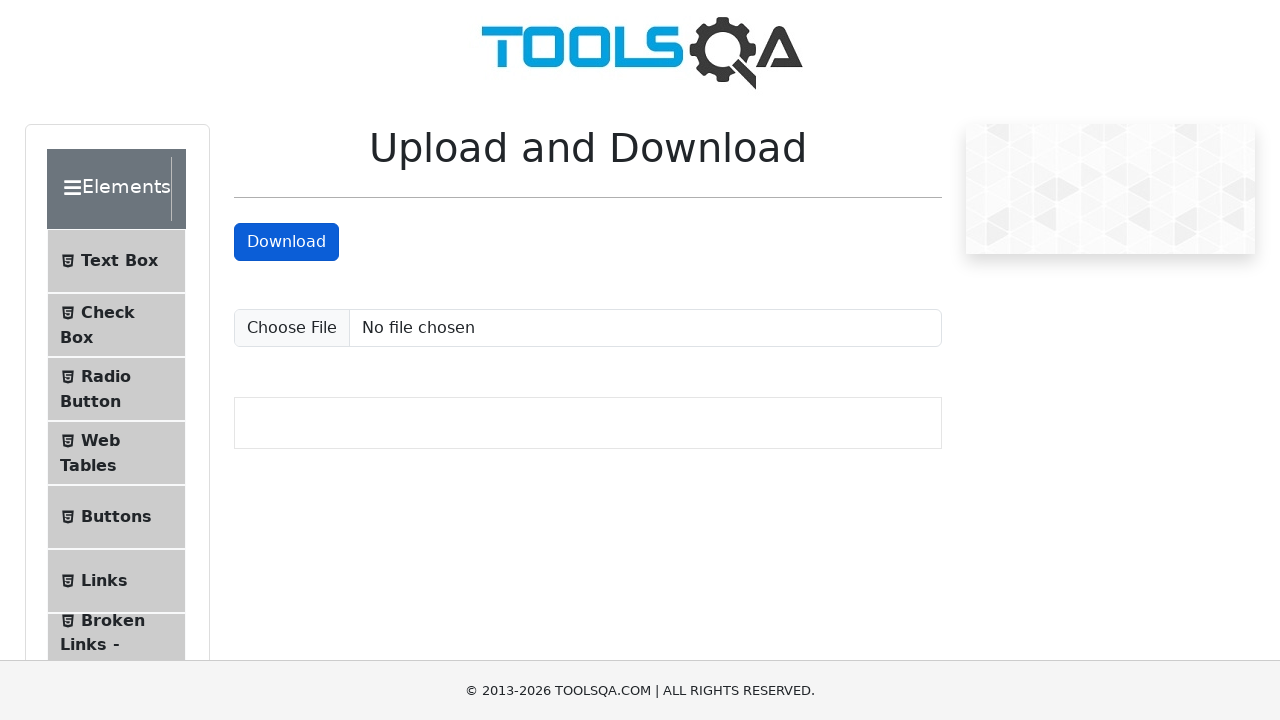

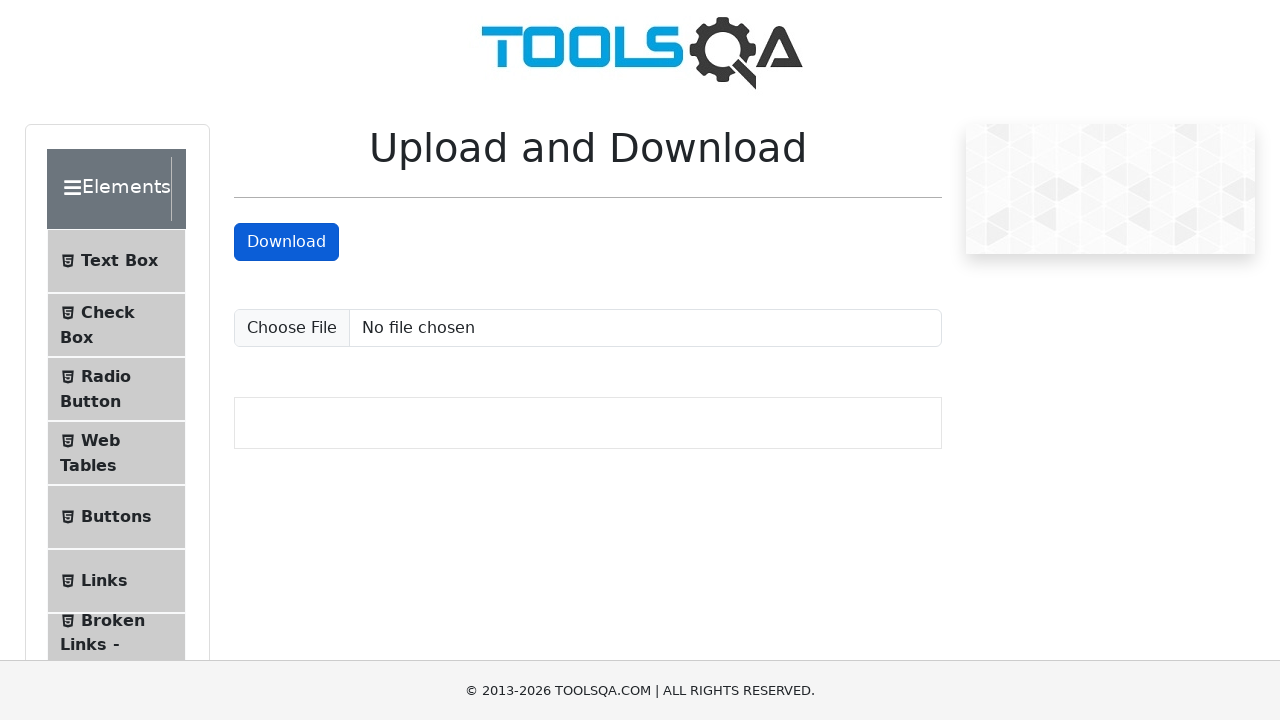